Tests opting out of A/B tests by adding an opt-out cookie before visiting the test page, then navigating to the A/B test page and verifying the opt-out is in effect.

Starting URL: http://the-internet.herokuapp.com

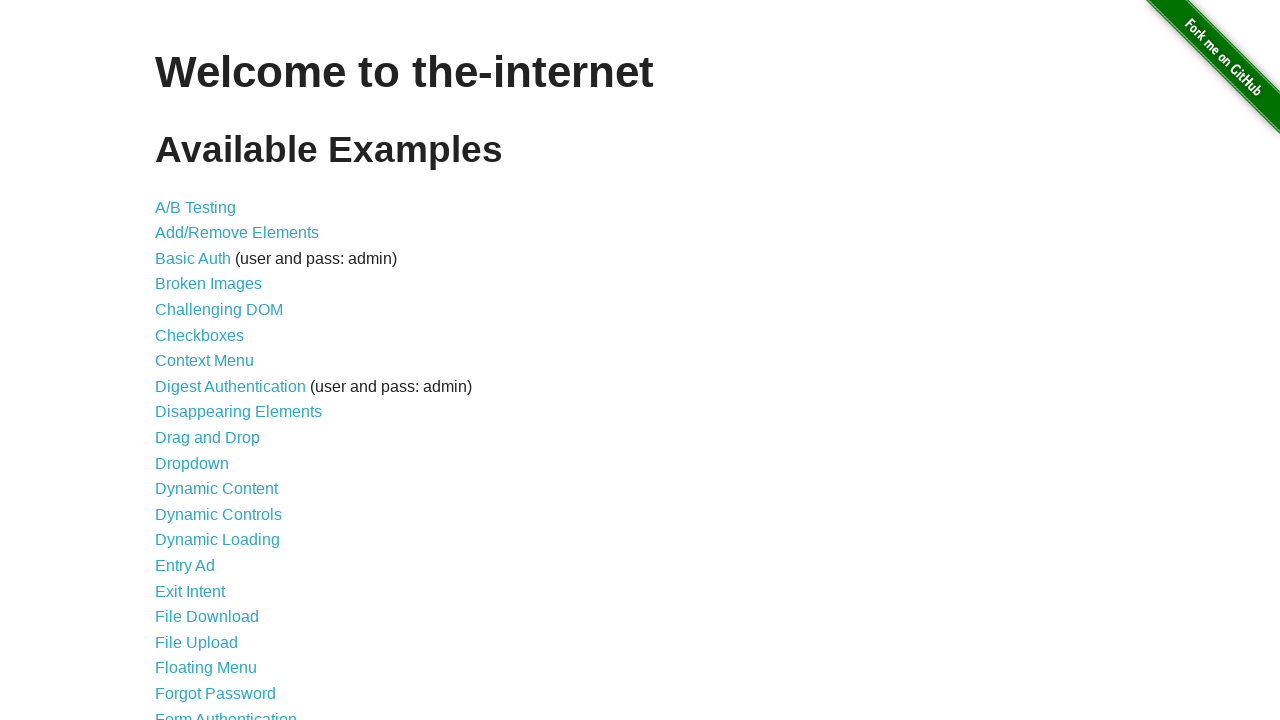

Added optimizelyOptOut cookie to base domain
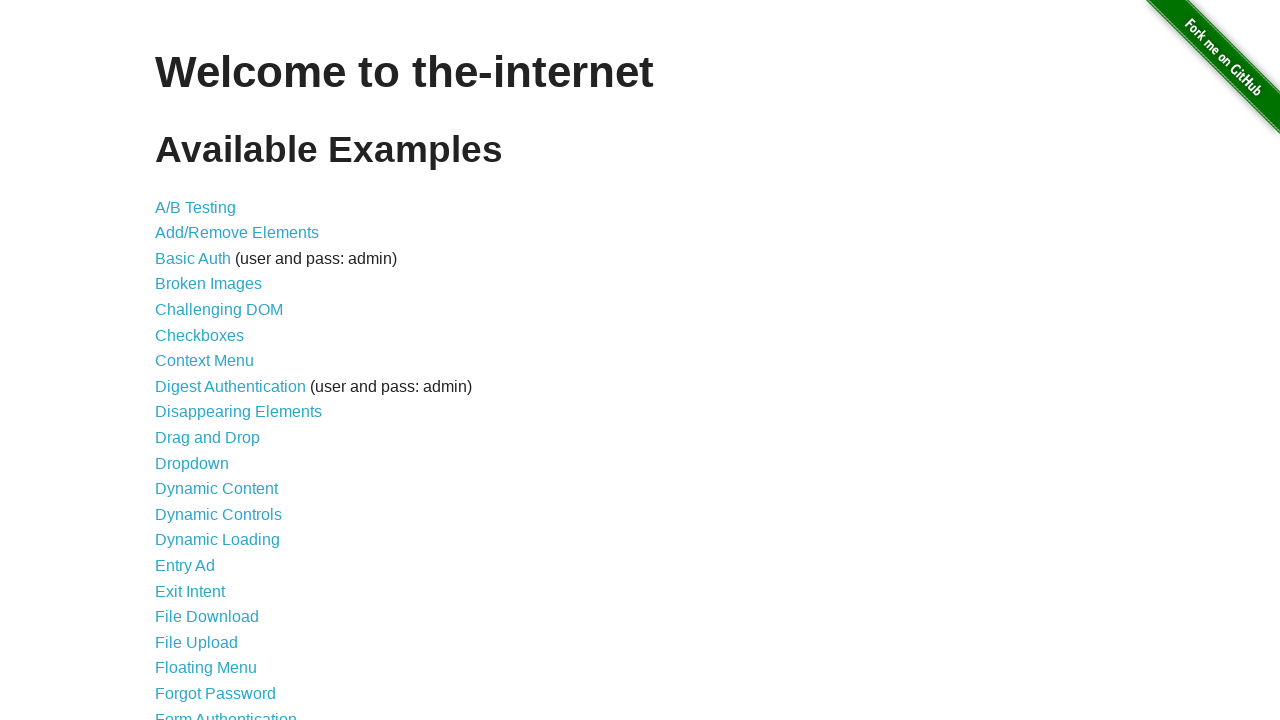

Navigated to A/B test page
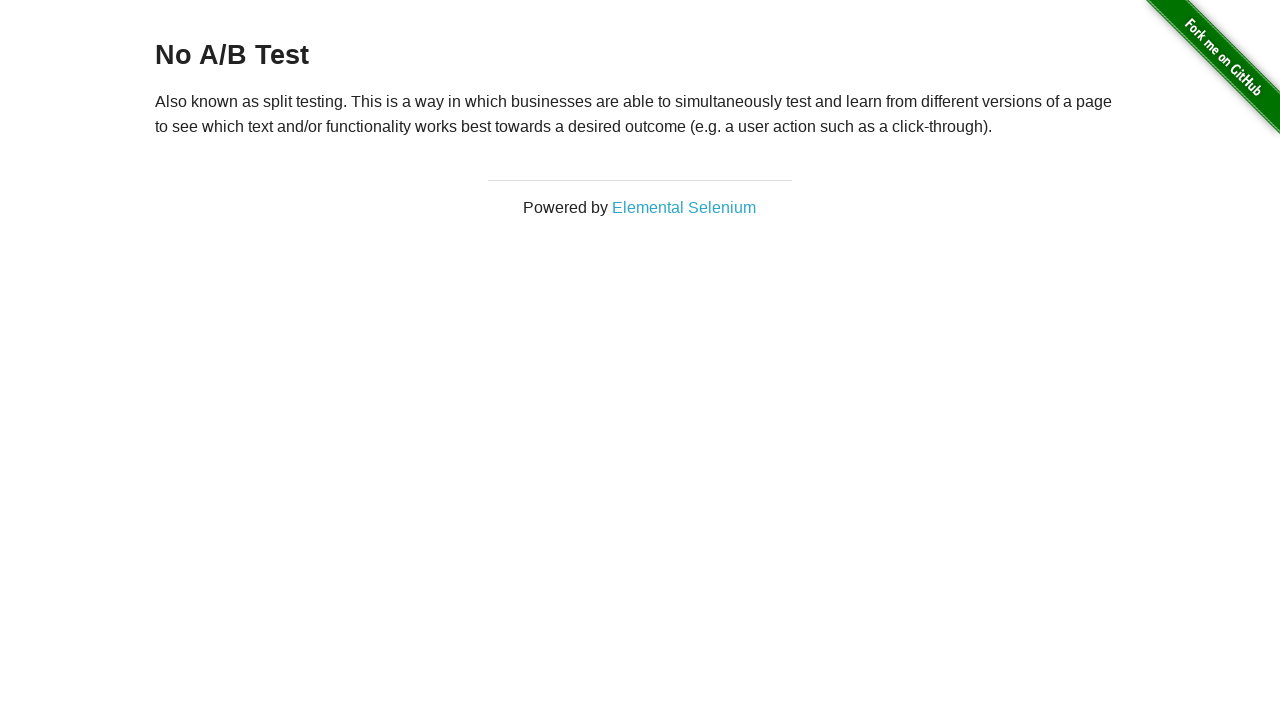

Retrieved heading text from A/B test page
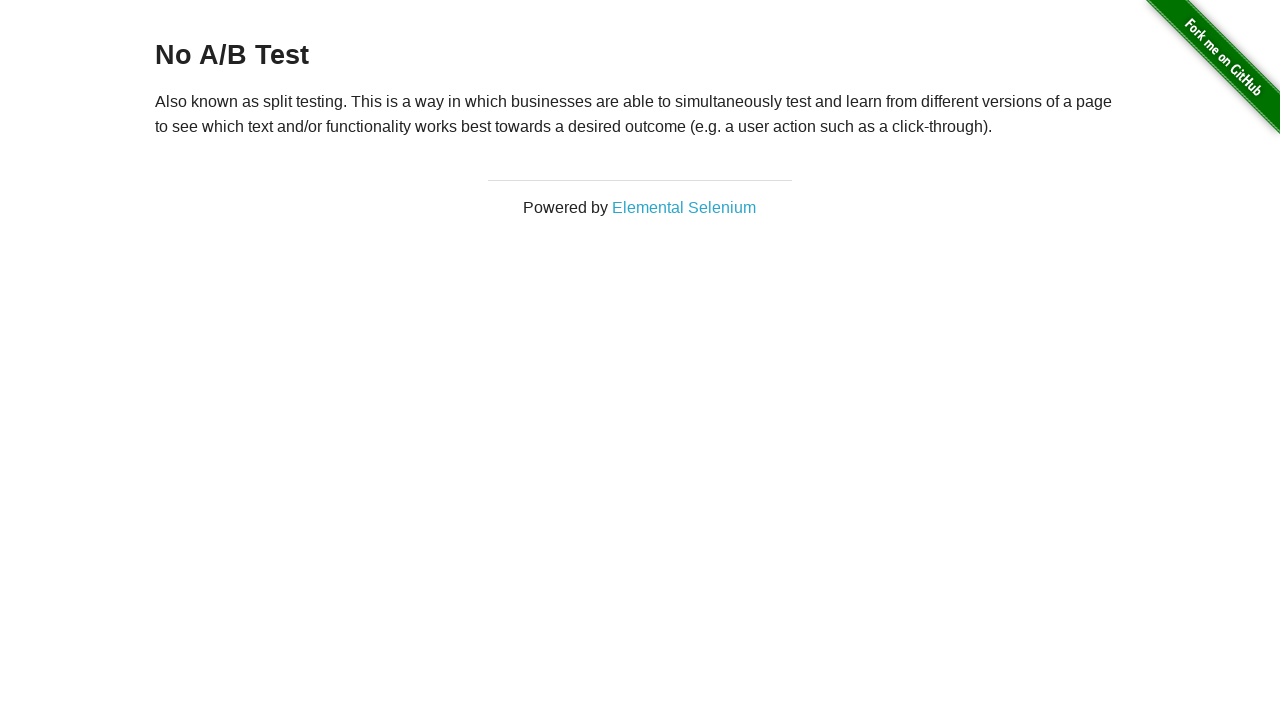

Verified opt-out is in effect - heading starts with 'No A/B Test'
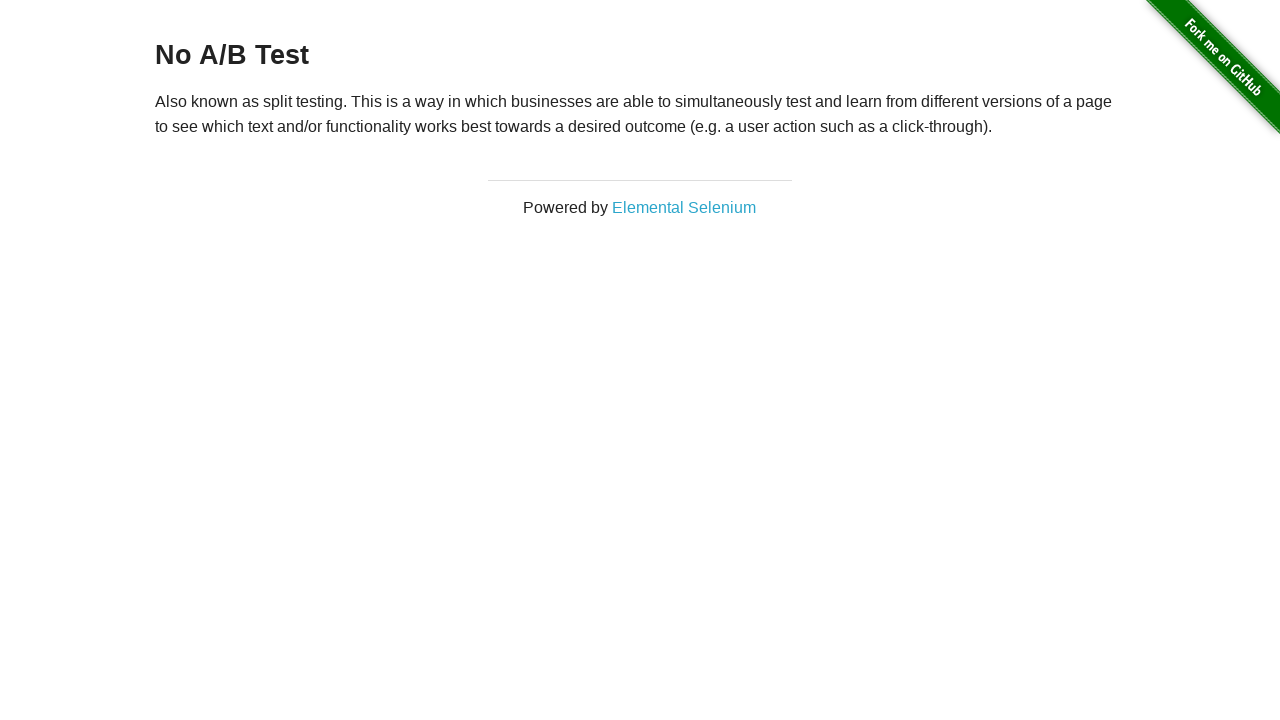

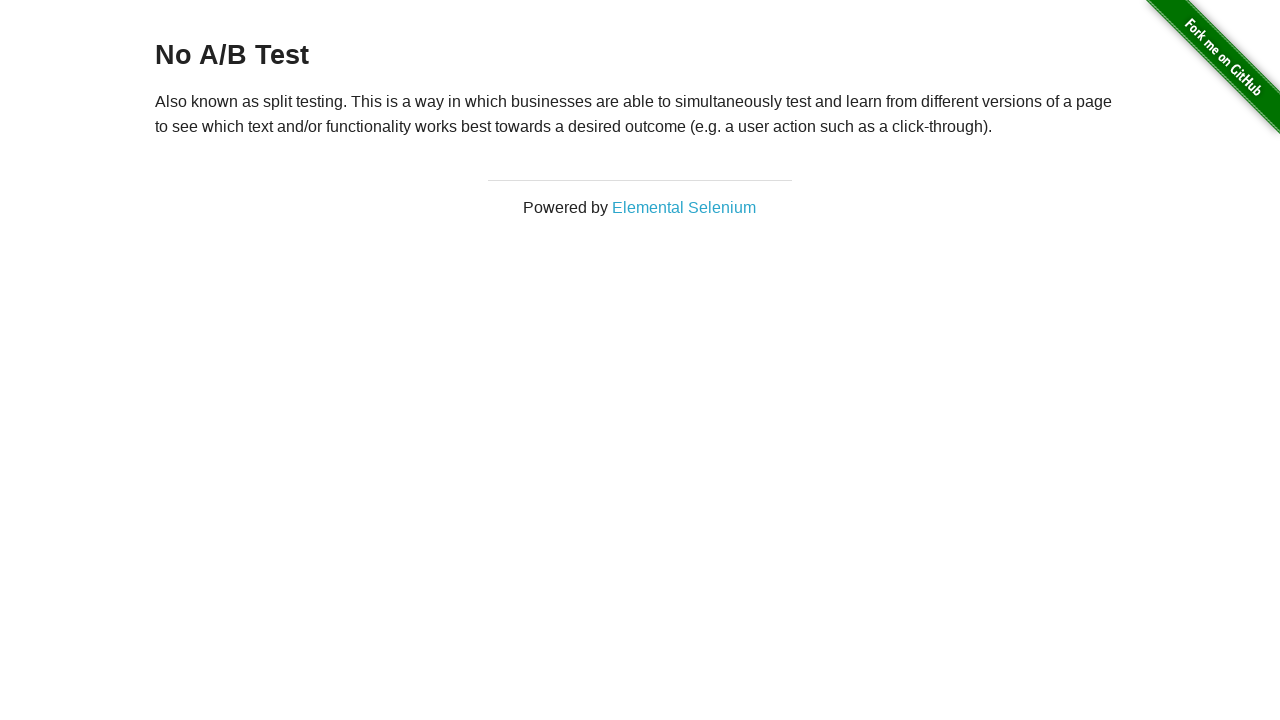